Verifies that the 'Enviar' (Submit) button is displayed on the page

Starting URL: https://carros-crud.vercel.app/

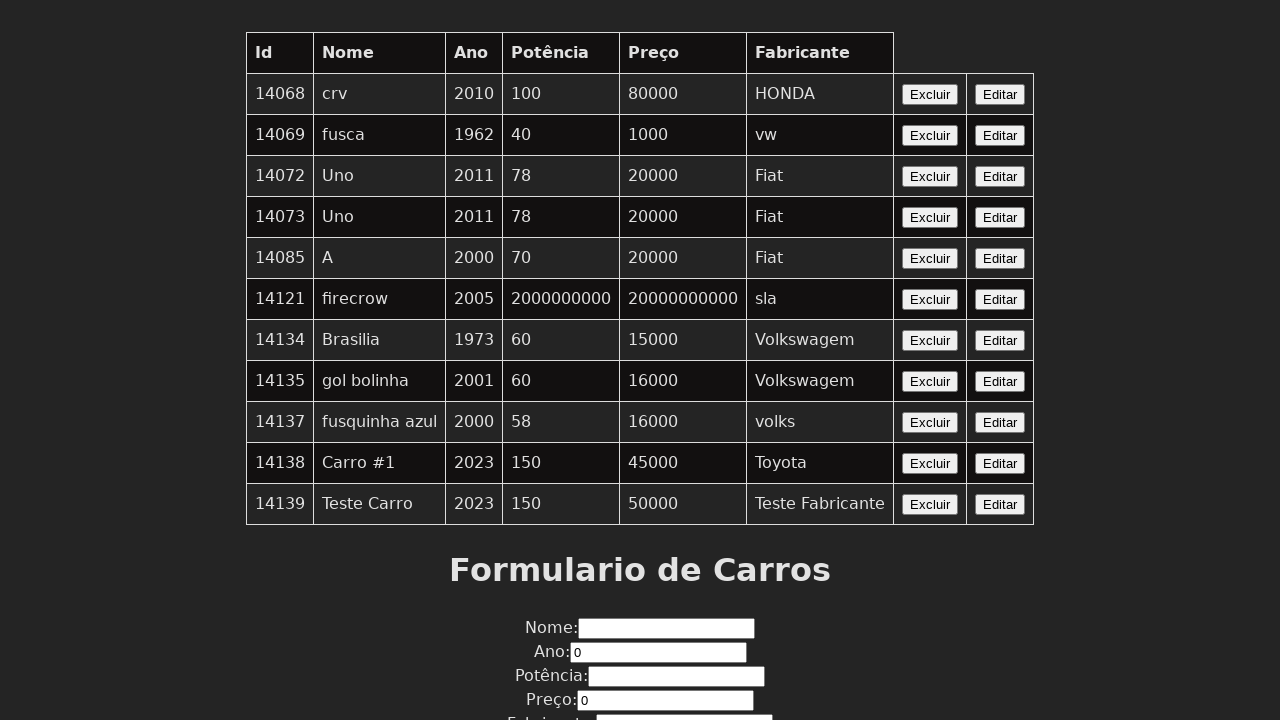

Navigated to https://carros-crud.vercel.app/
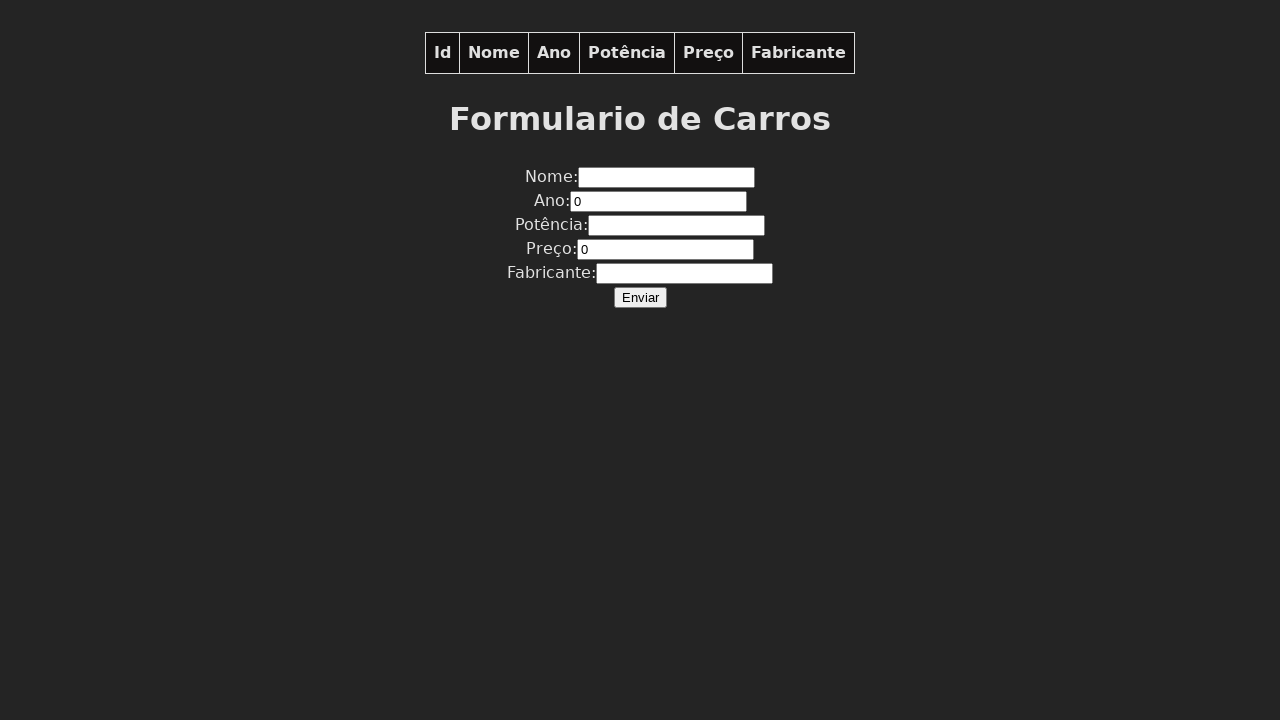

Waited for 'Enviar' (Submit) button to be present on the page
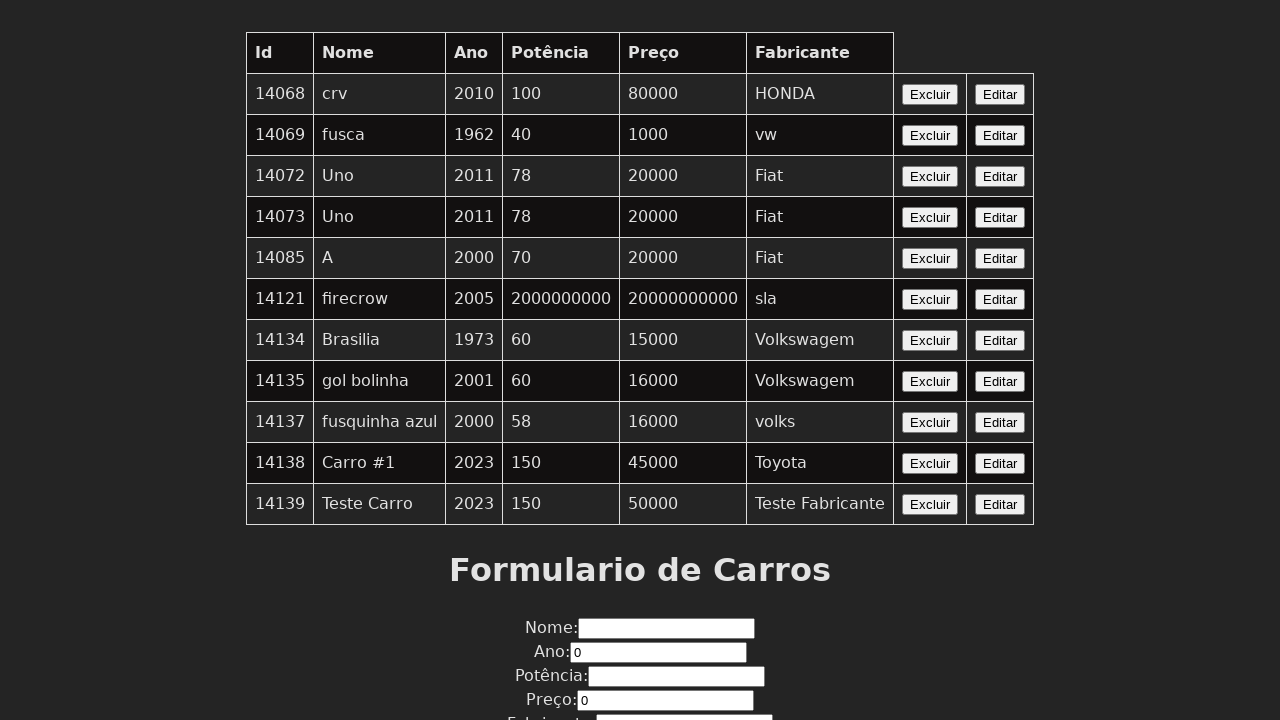

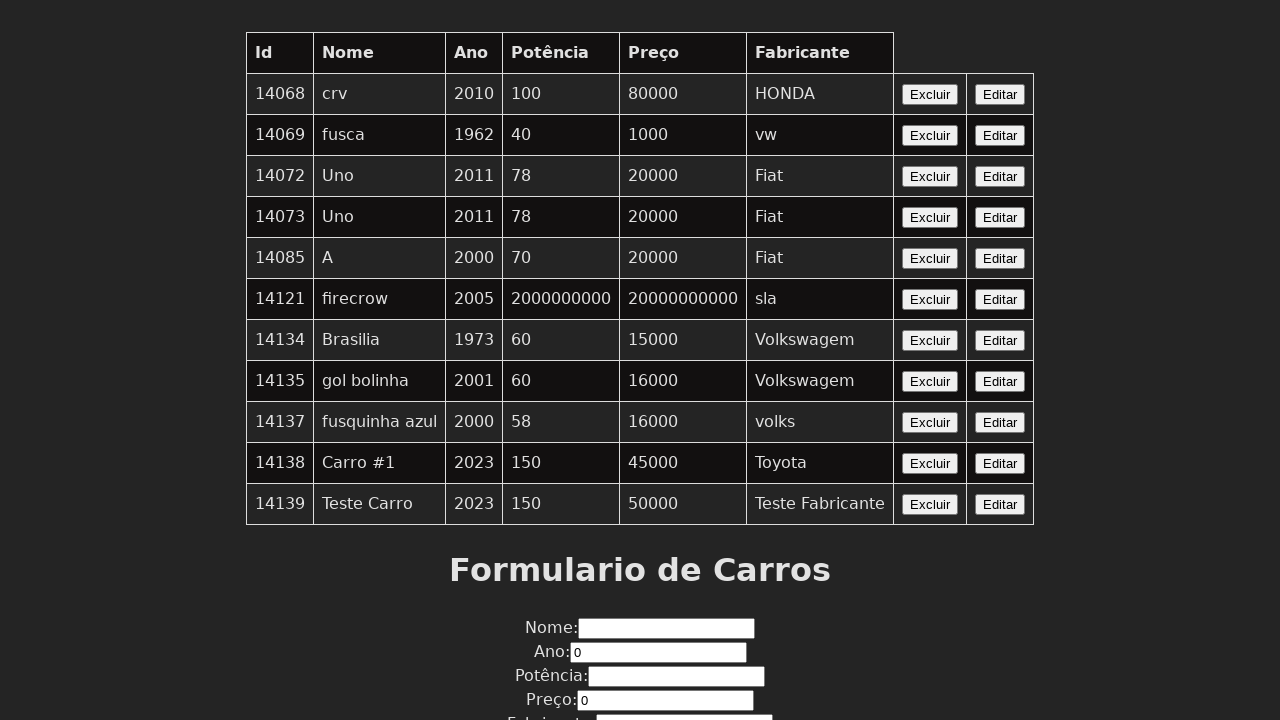